Tests hover functionality by hovering over an avatar image and verifying that additional user information (caption) becomes visible.

Starting URL: http://the-internet.herokuapp.com/hovers

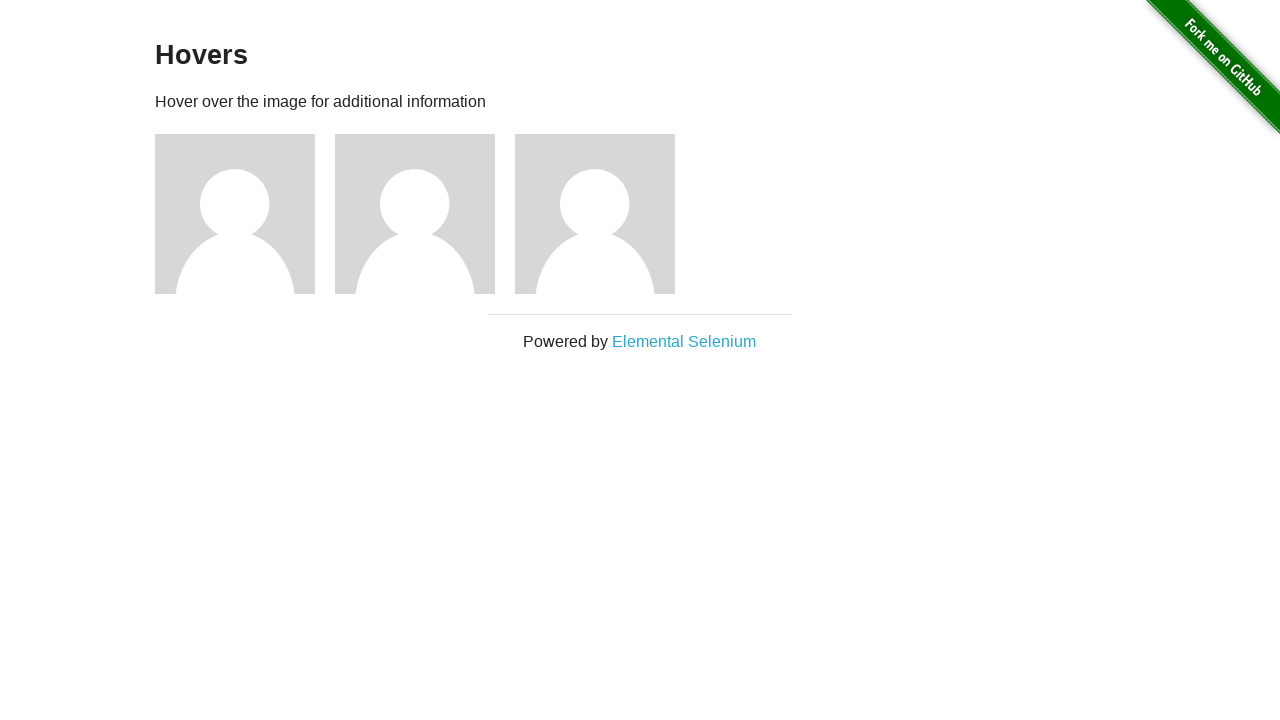

Navigated to hovers page
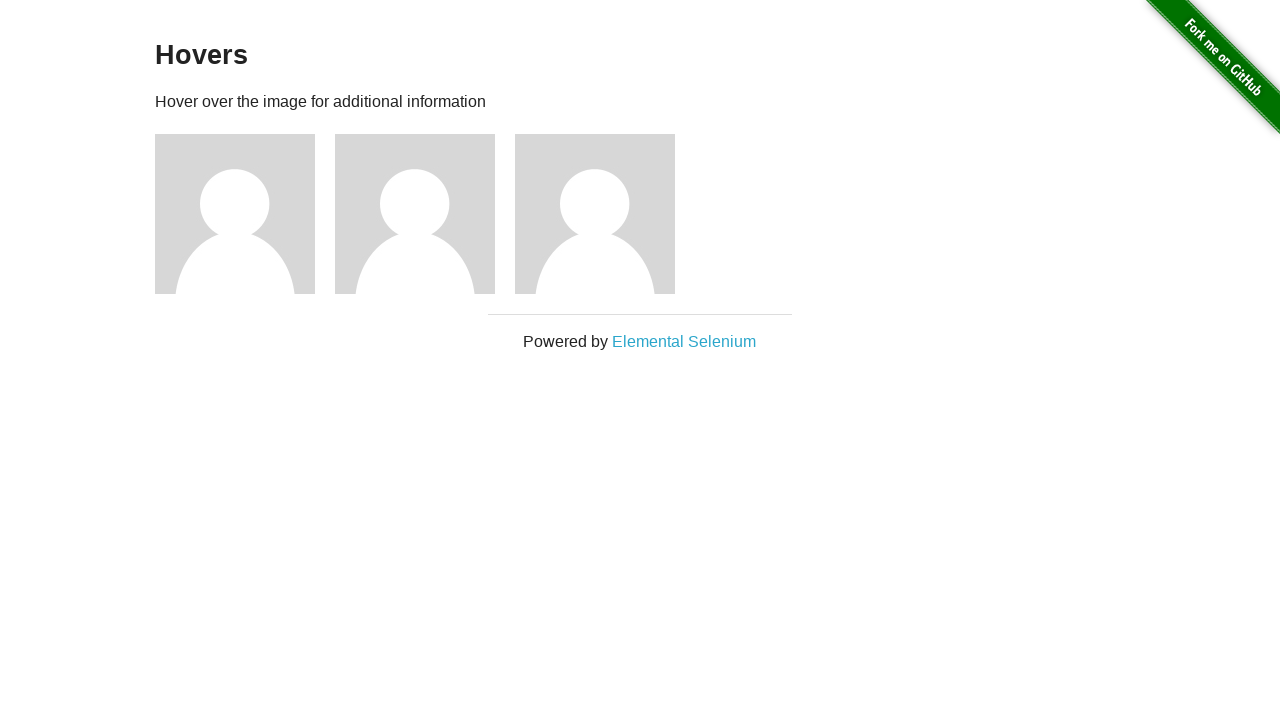

Located first avatar figure element
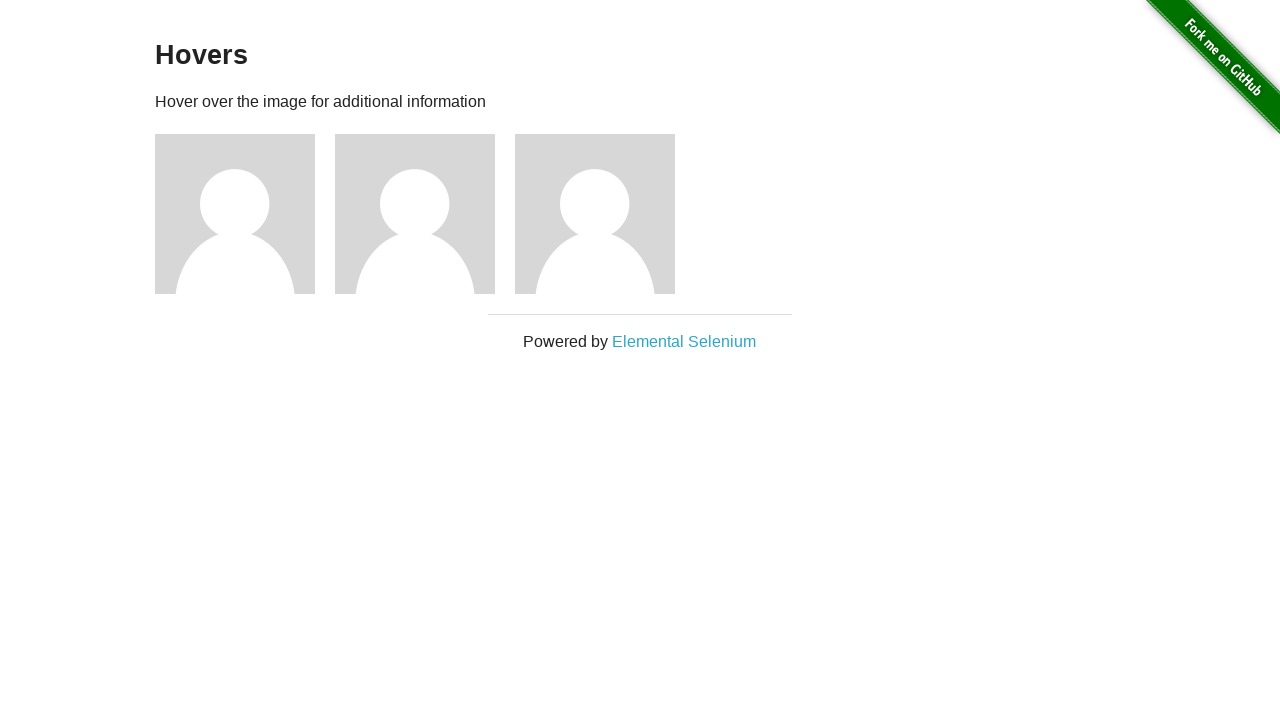

Hovered over the avatar image at (245, 214) on .figure >> nth=0
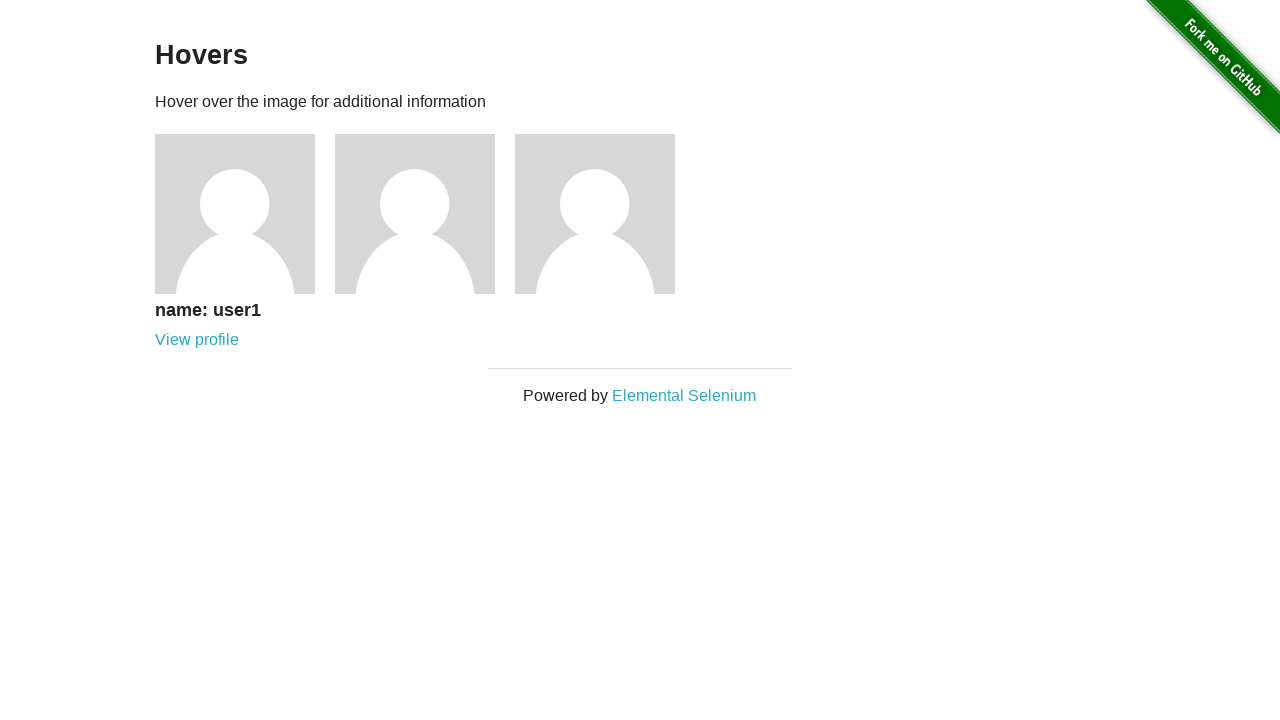

Located figcaption element
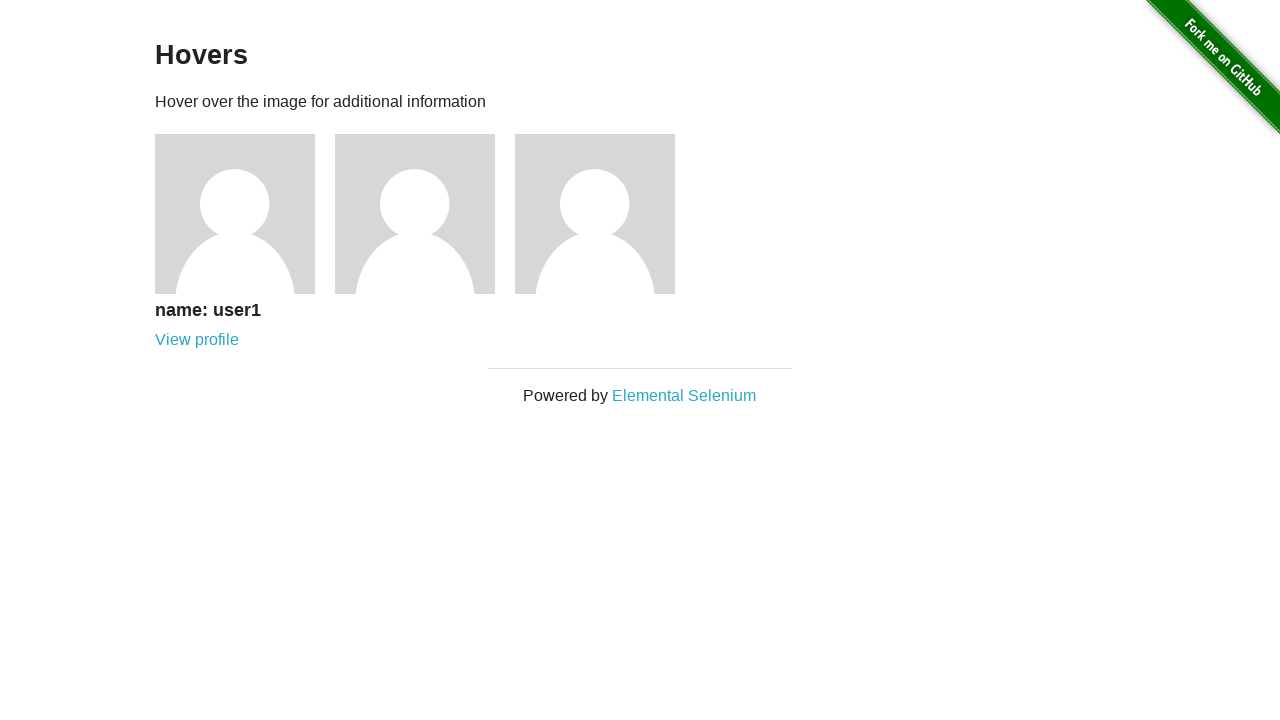

Waited for figcaption to become visible
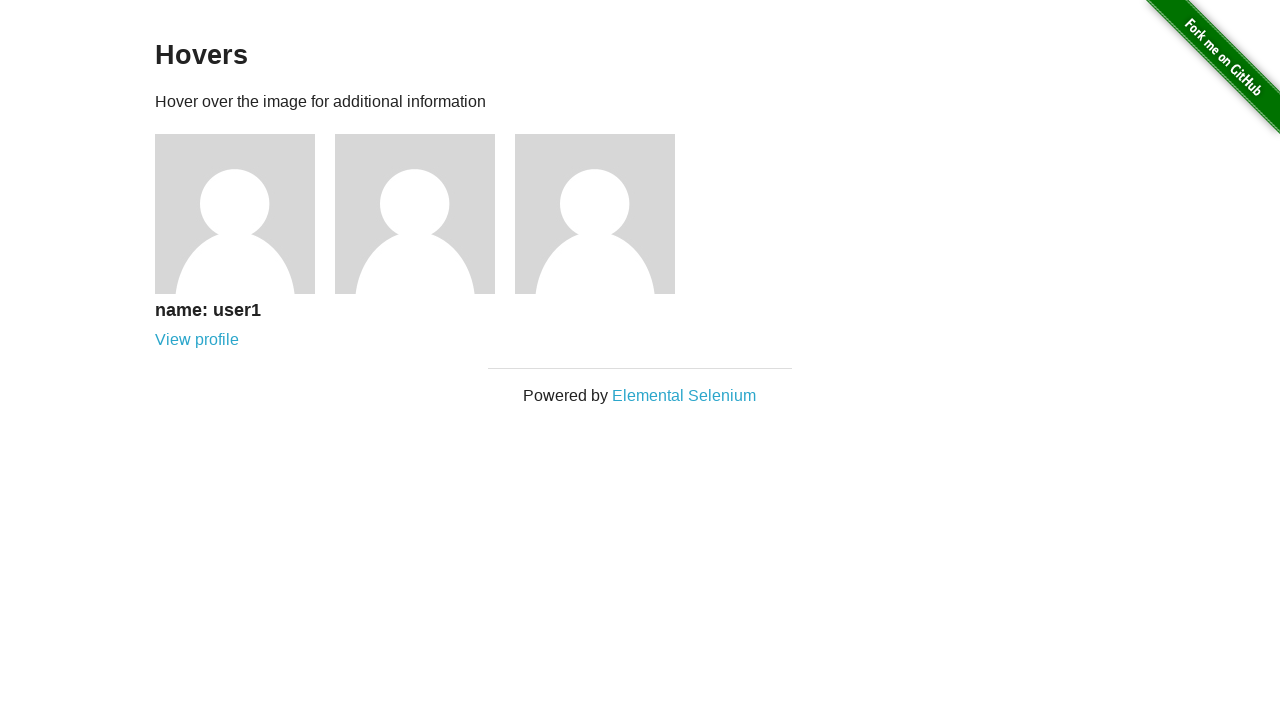

Verified that figcaption is visible after hover
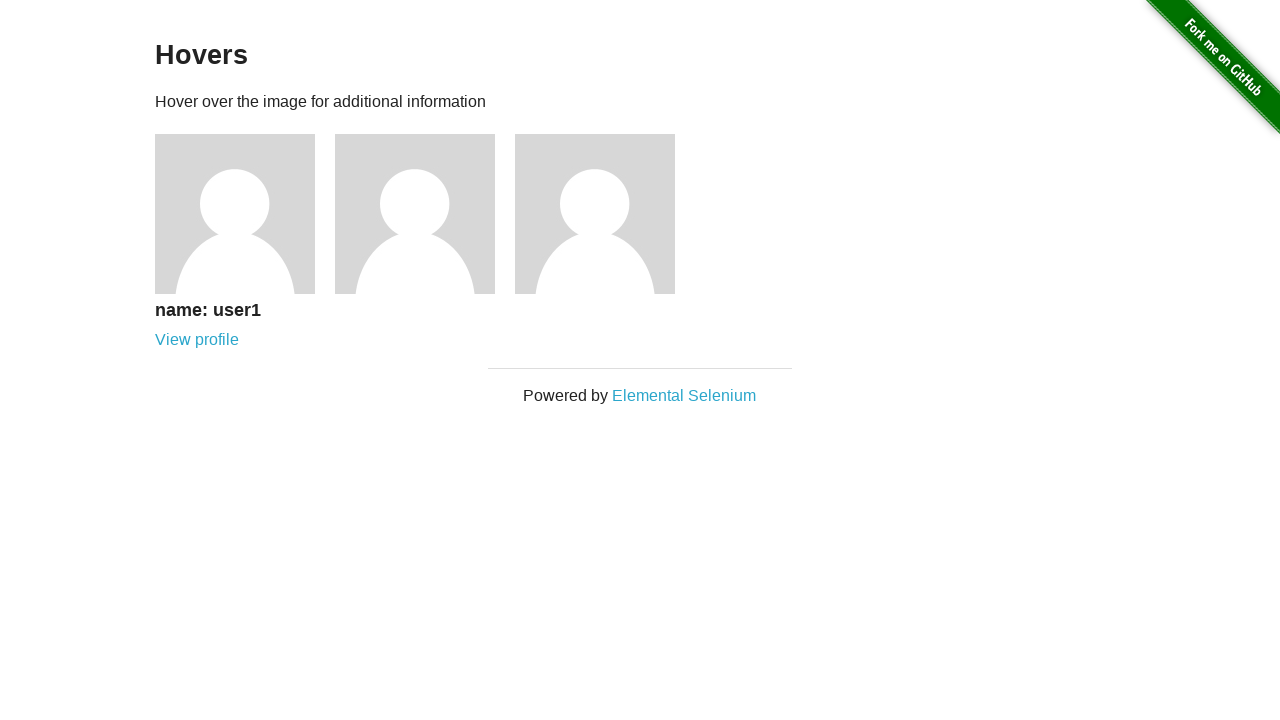

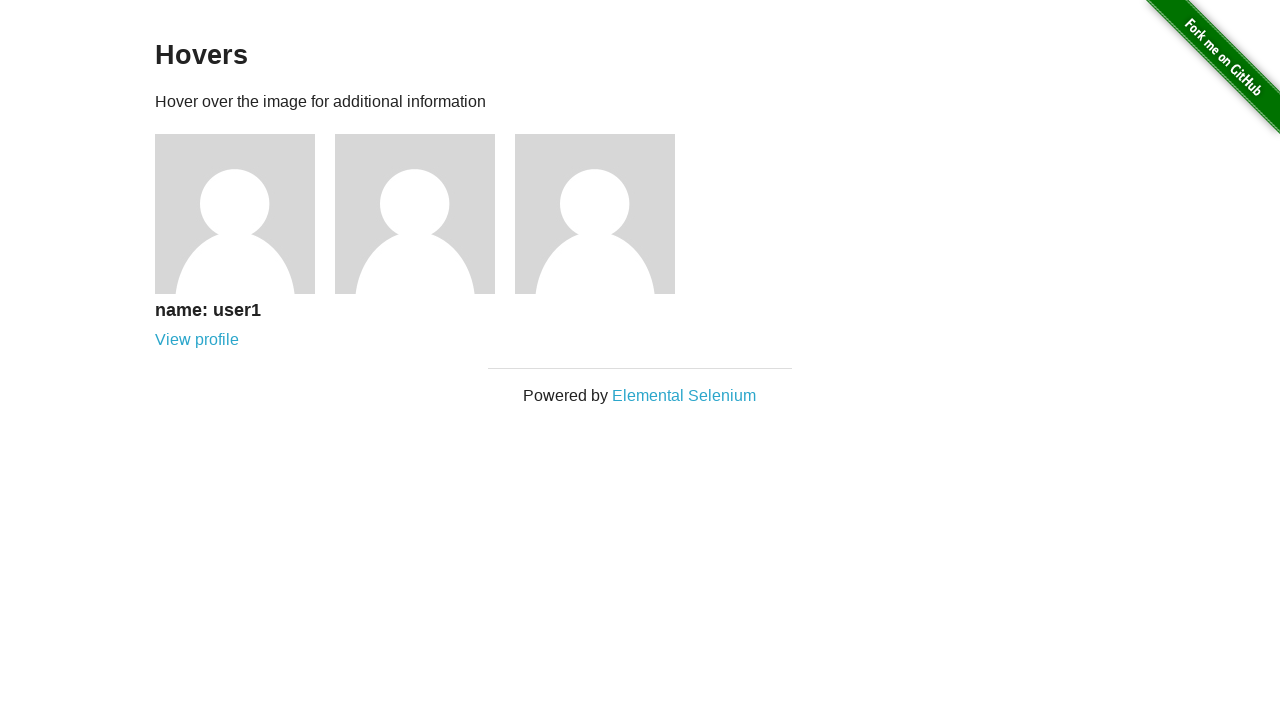